Tests confirm dialog by launching it, verifying its text, and accepting it

Starting URL: https://bonigarcia.dev/selenium-webdriver-java/

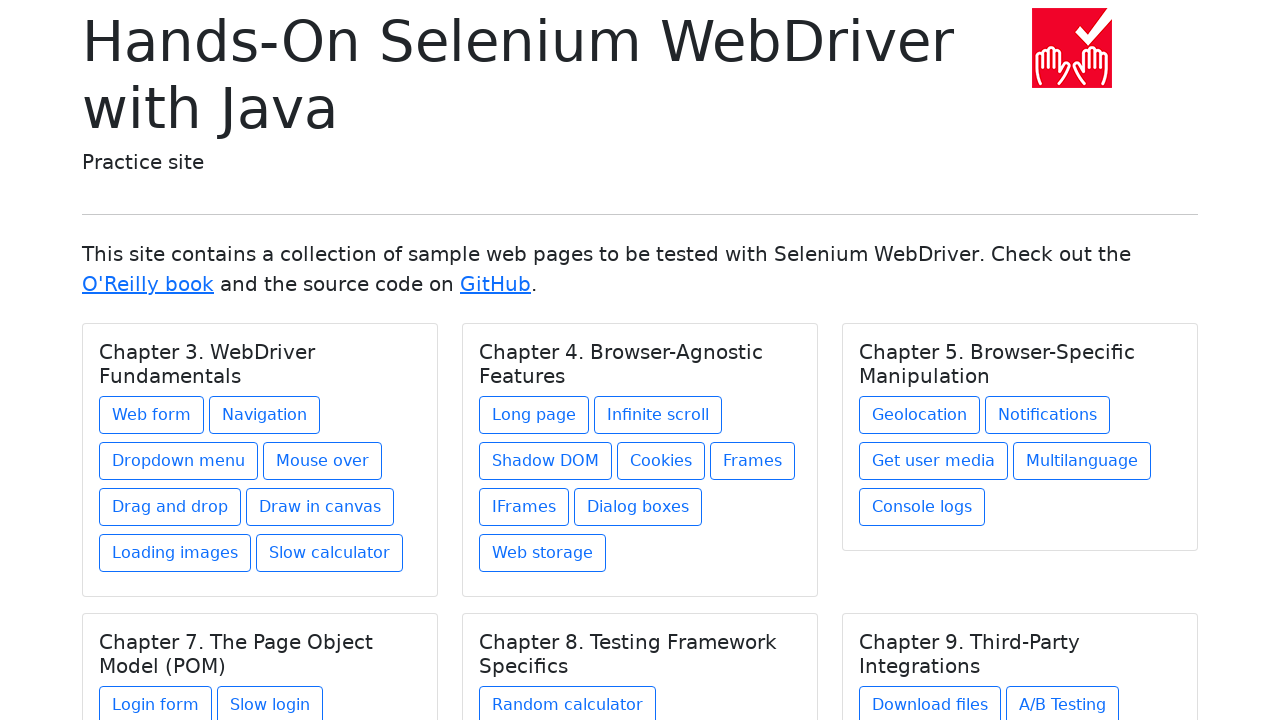

Clicked 'Dialog boxes' link at (638, 507) on a:has-text('Dialog boxes')
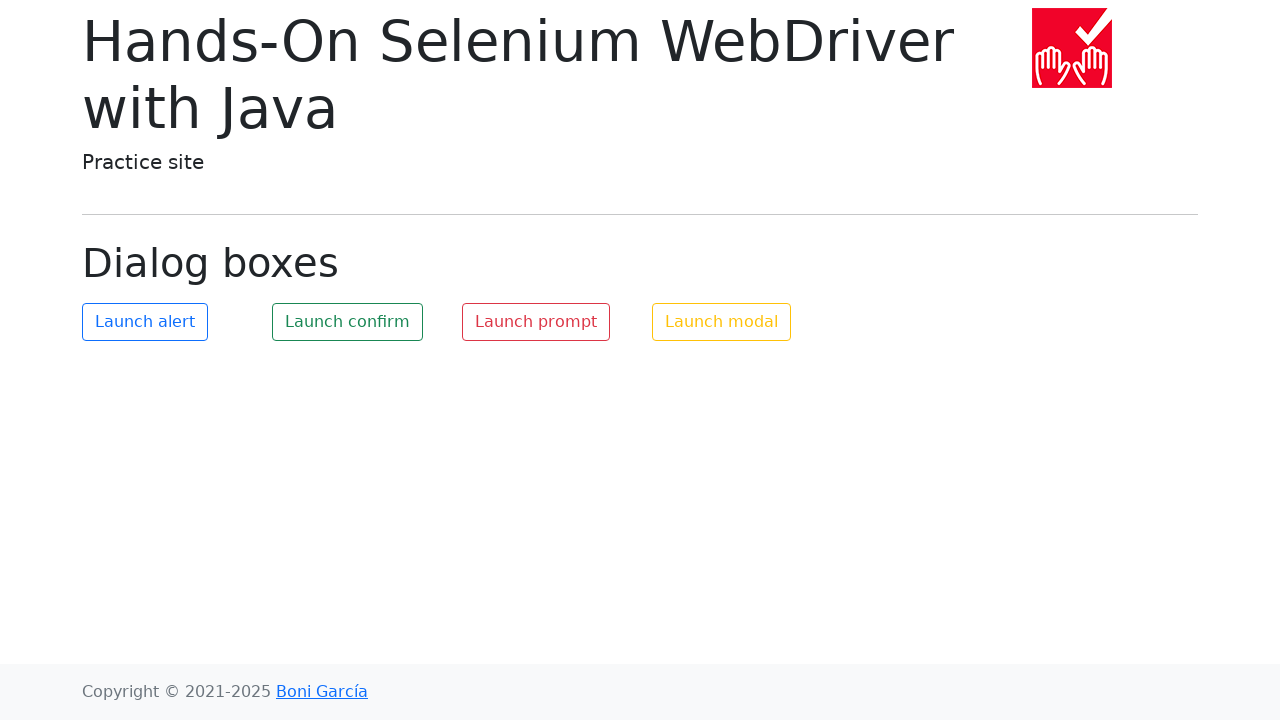

Navigated to dialog boxes page
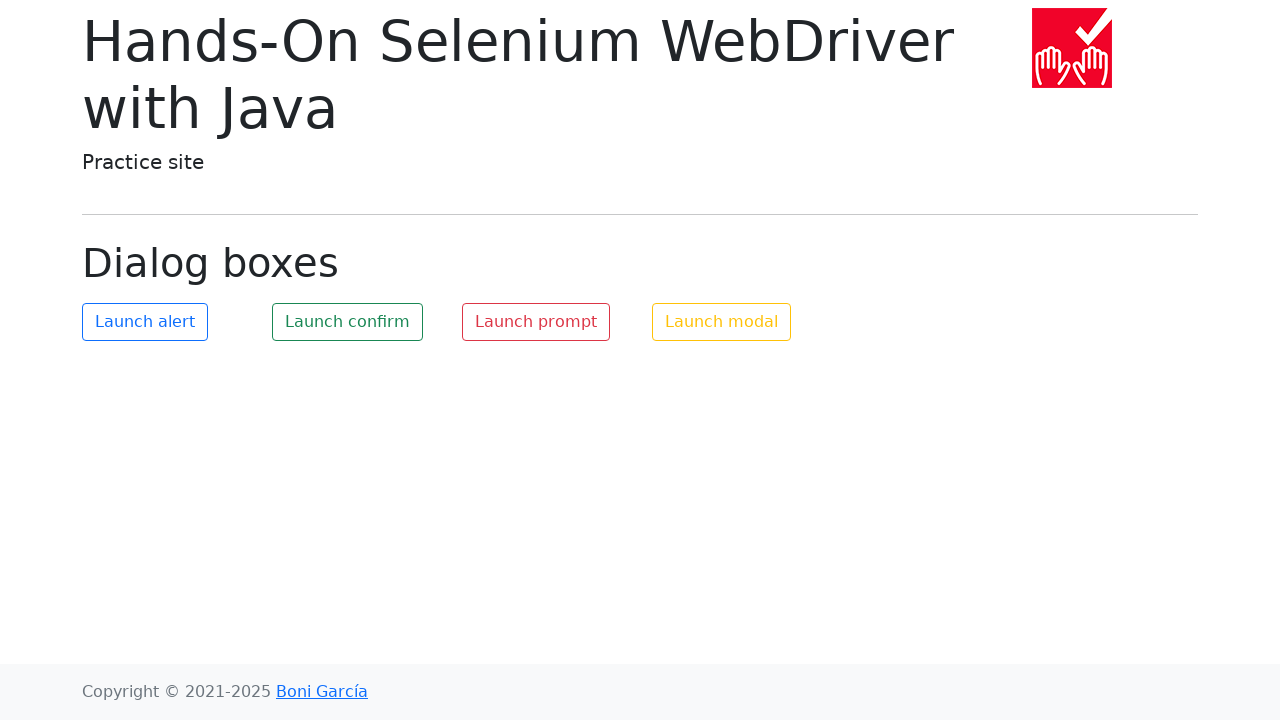

Clicked 'Launch confirm' button at (348, 322) on button:has-text('Launch confirm')
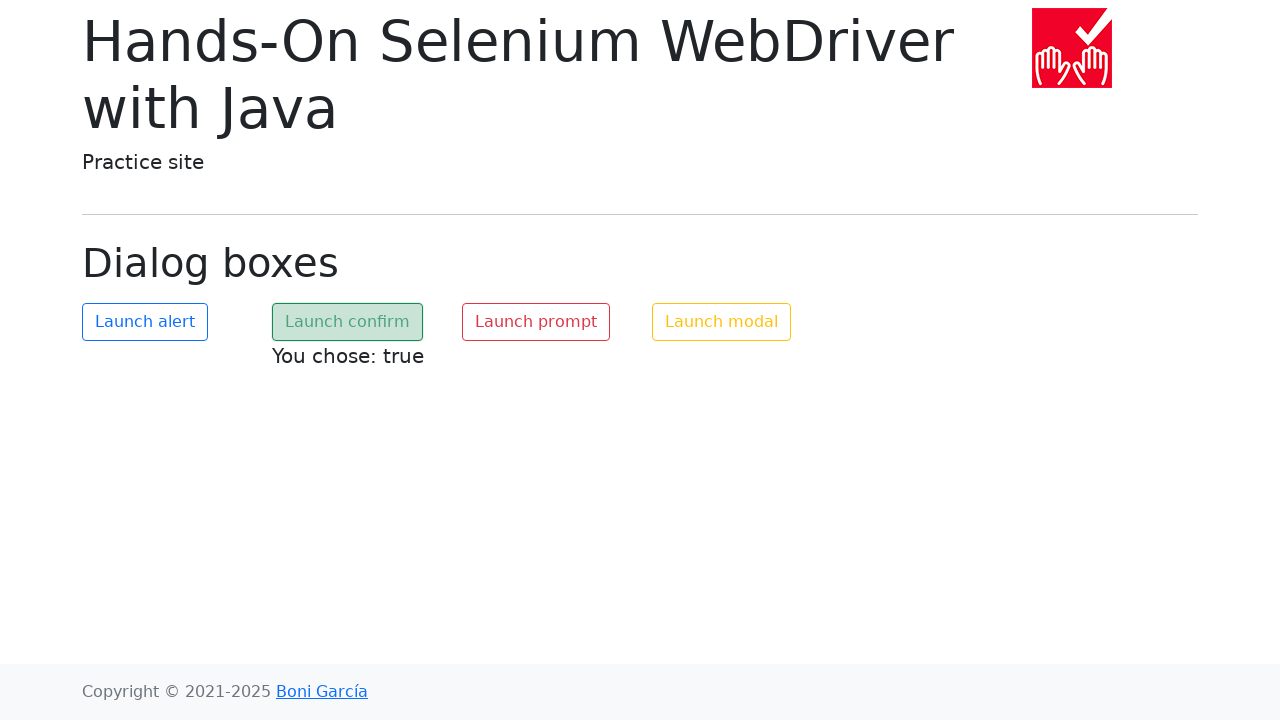

Confirmed dialog acceptance - result message 'You chose: true' displayed
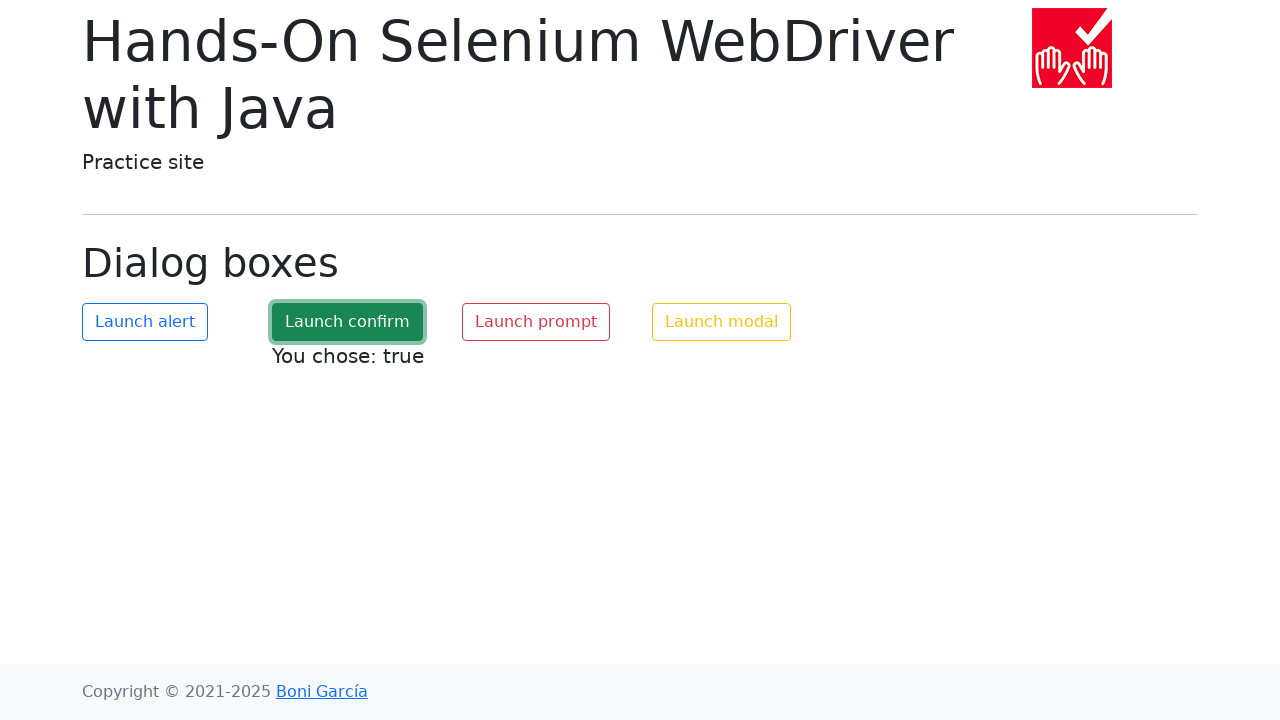

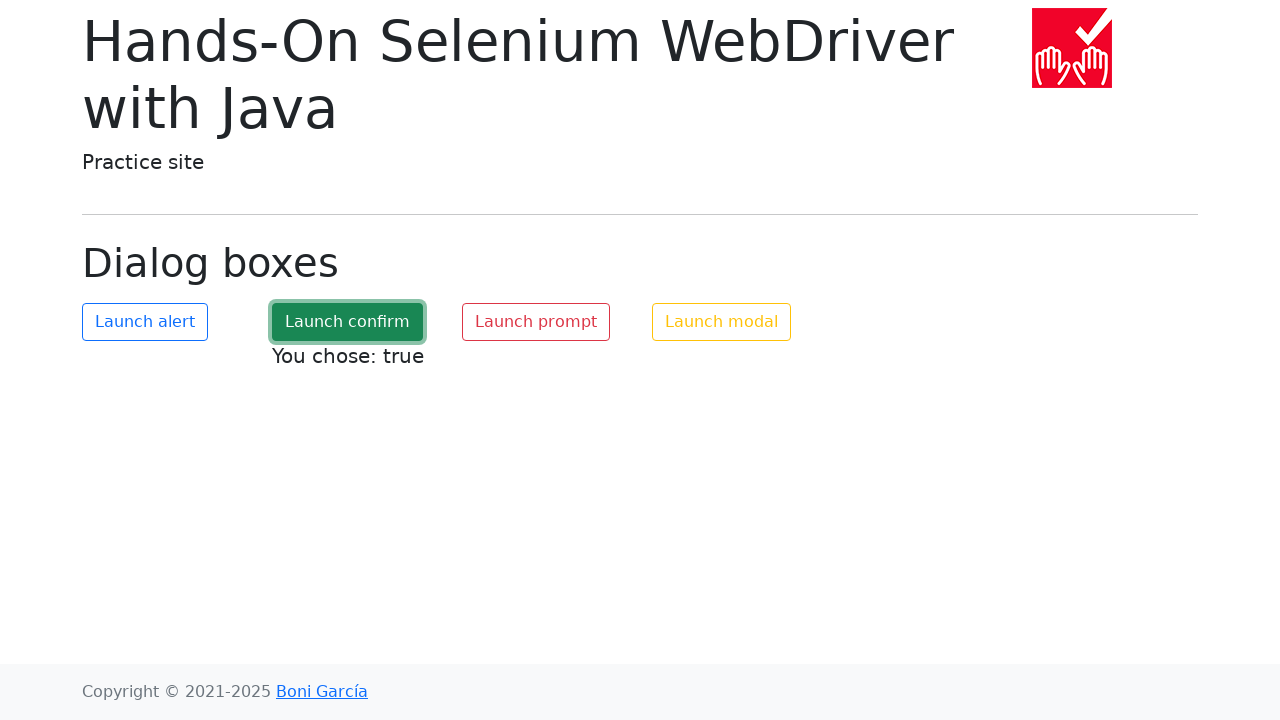